Tests navigation on the pets page by clicking the menu button and then selecting the "add view" option from the menu.

Starting URL: https://training.testifi.io/pets

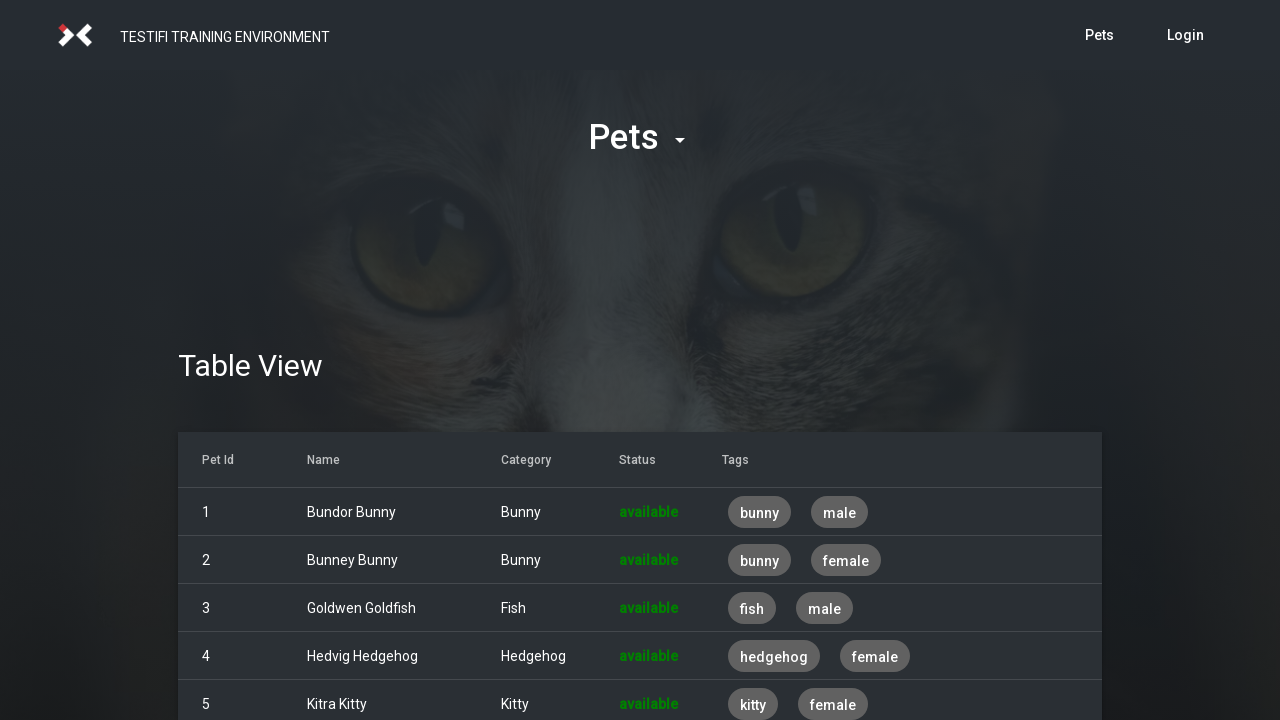

Clicked menu button at (640, 138) on #menu
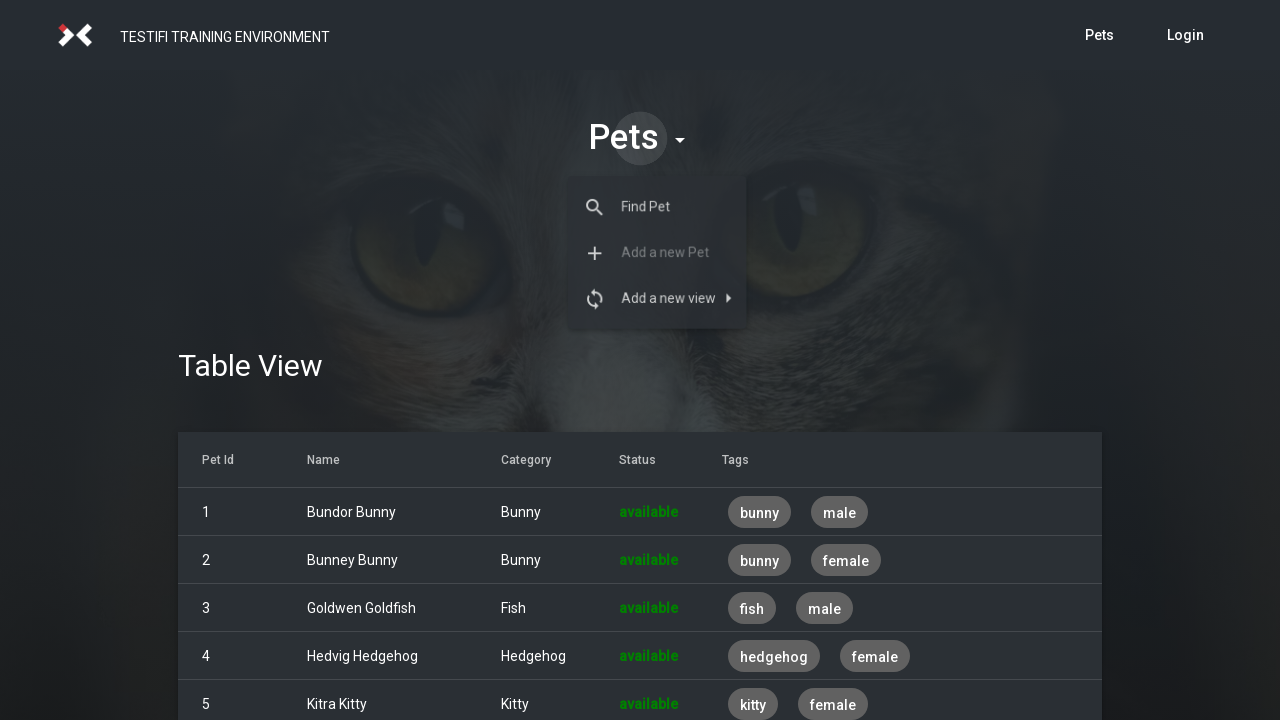

Menu expanded and 'add view' option became visible
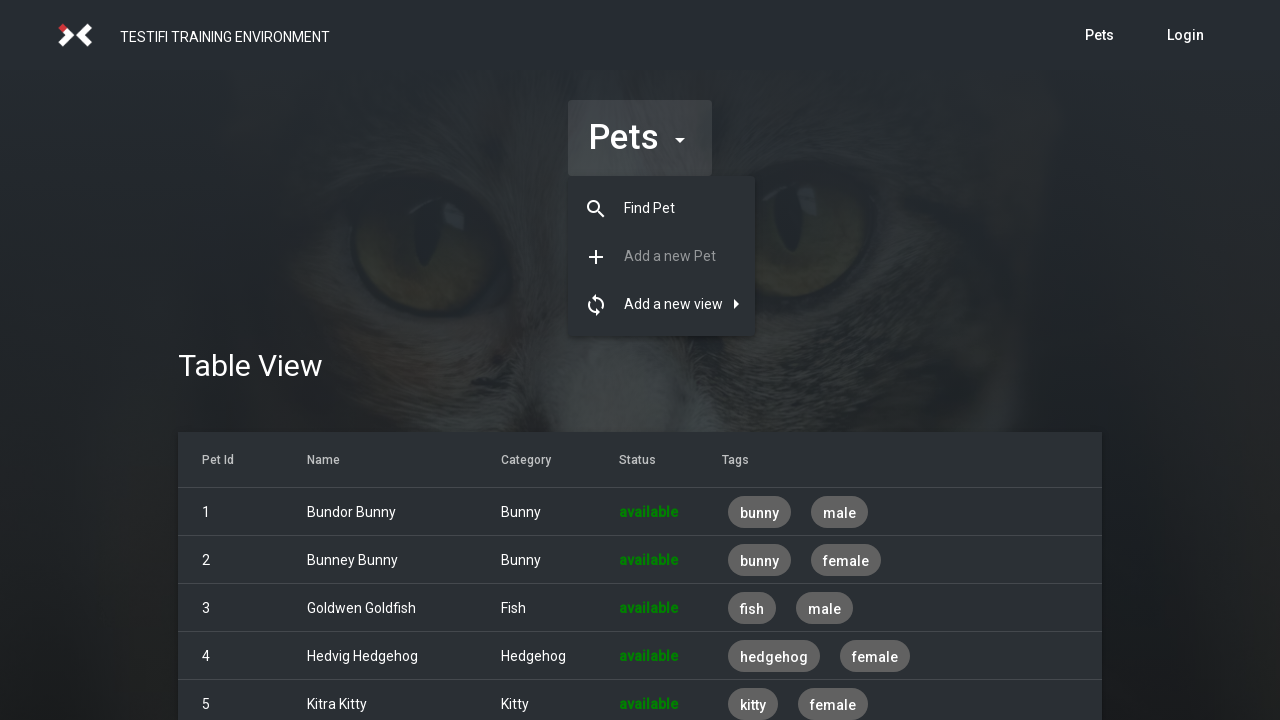

Clicked 'add view' option from menu at (662, 304) on #menu__add-view
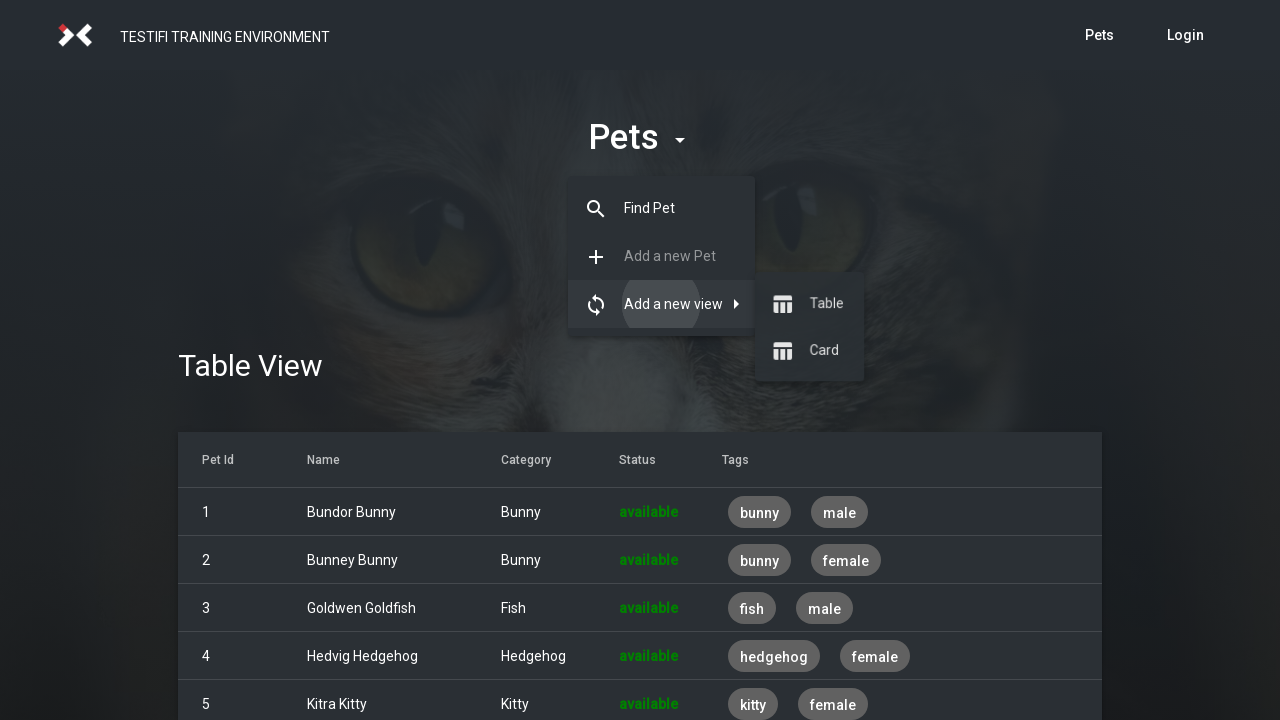

Waited for add view to load
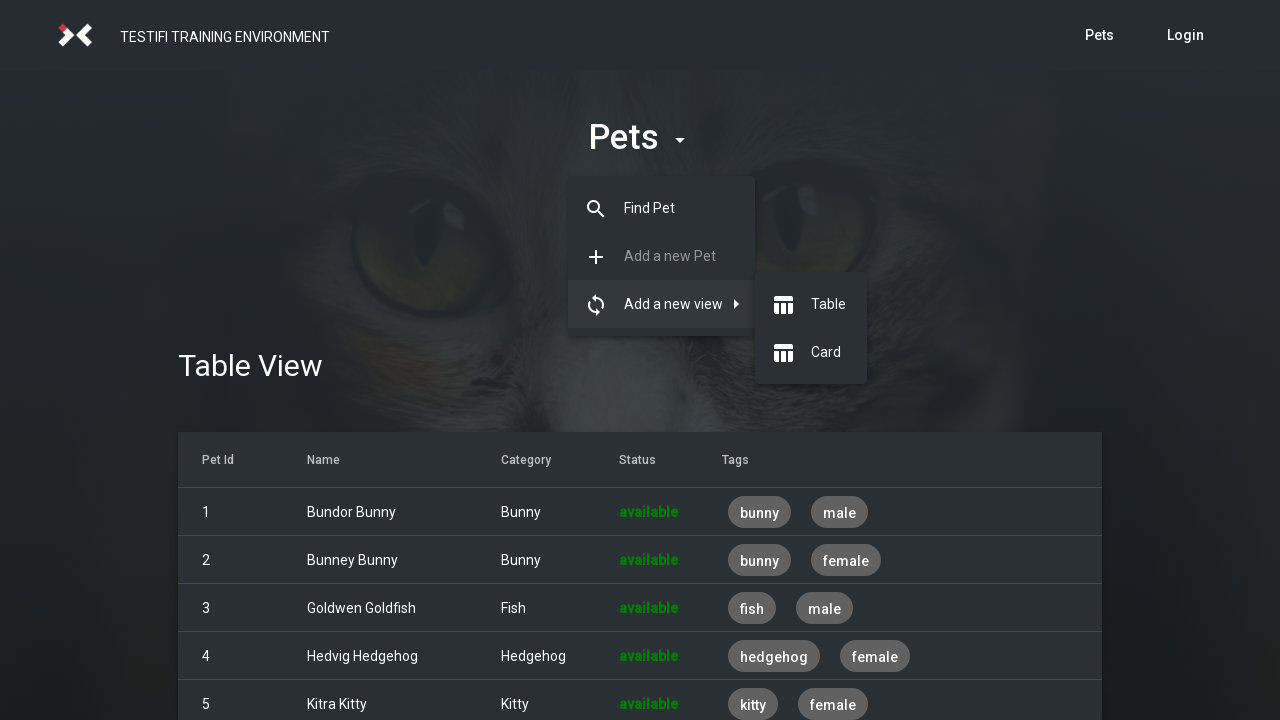

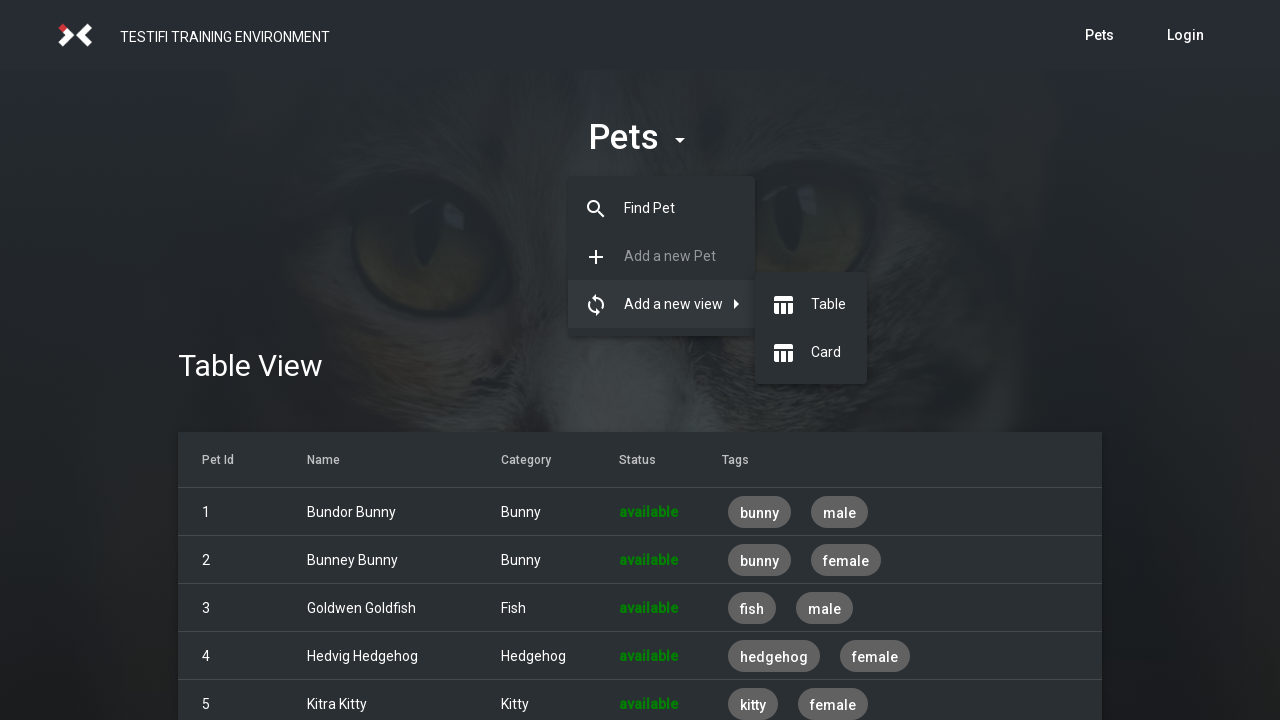